Opens One.co.il website with Chrome browser options

Starting URL: http://one.co.il

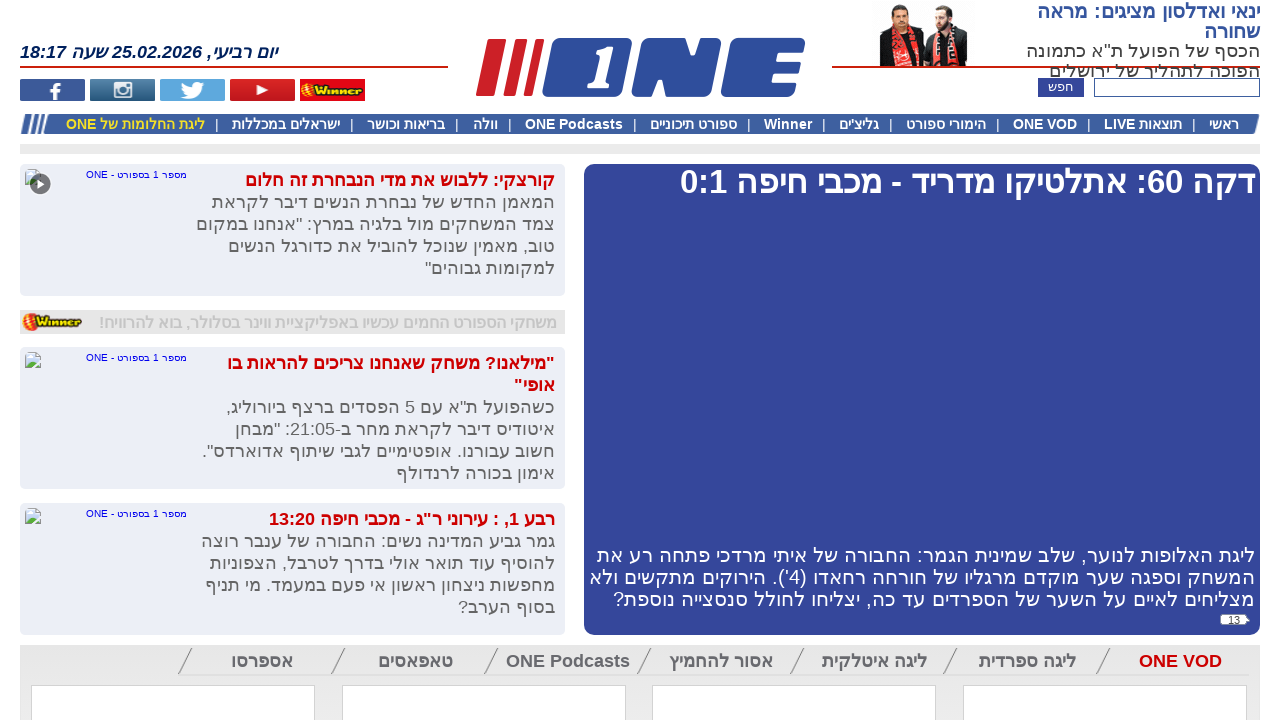

One.co.il website loaded successfully
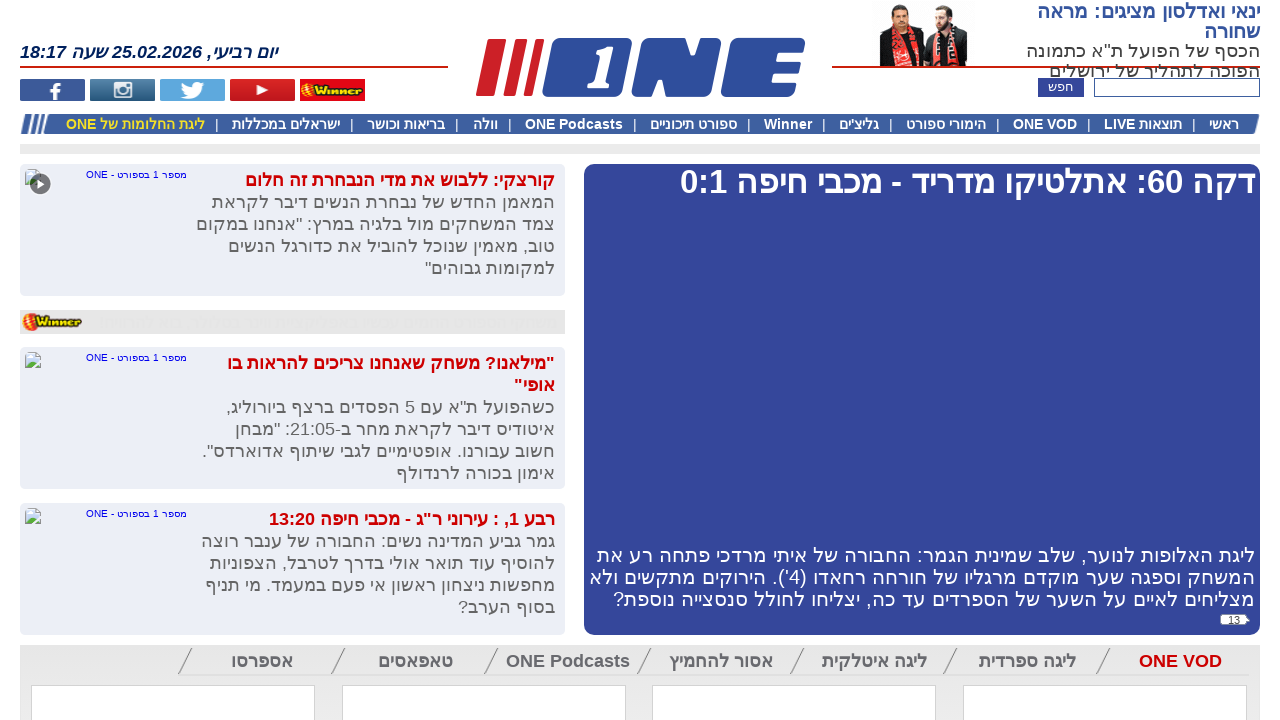

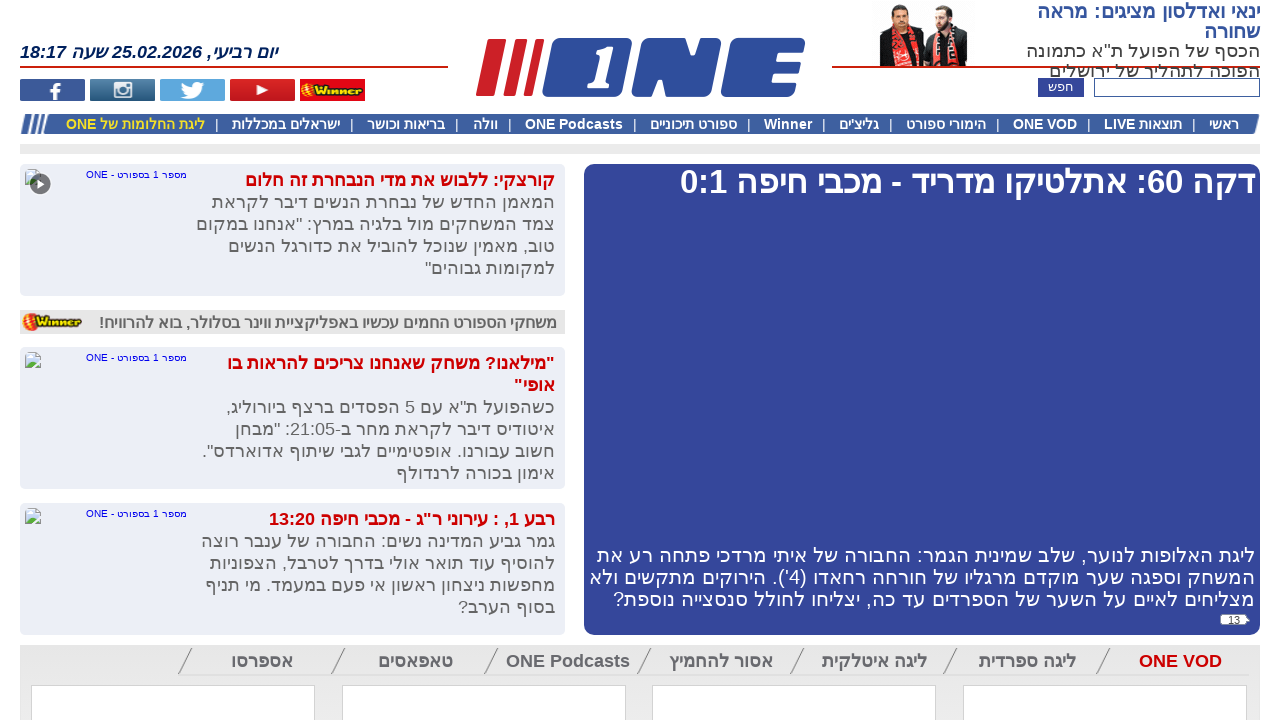